Navigates to Big Bash League website and scrolls to view the competition standings table

Starting URL: https://www.bigbash.com.au/

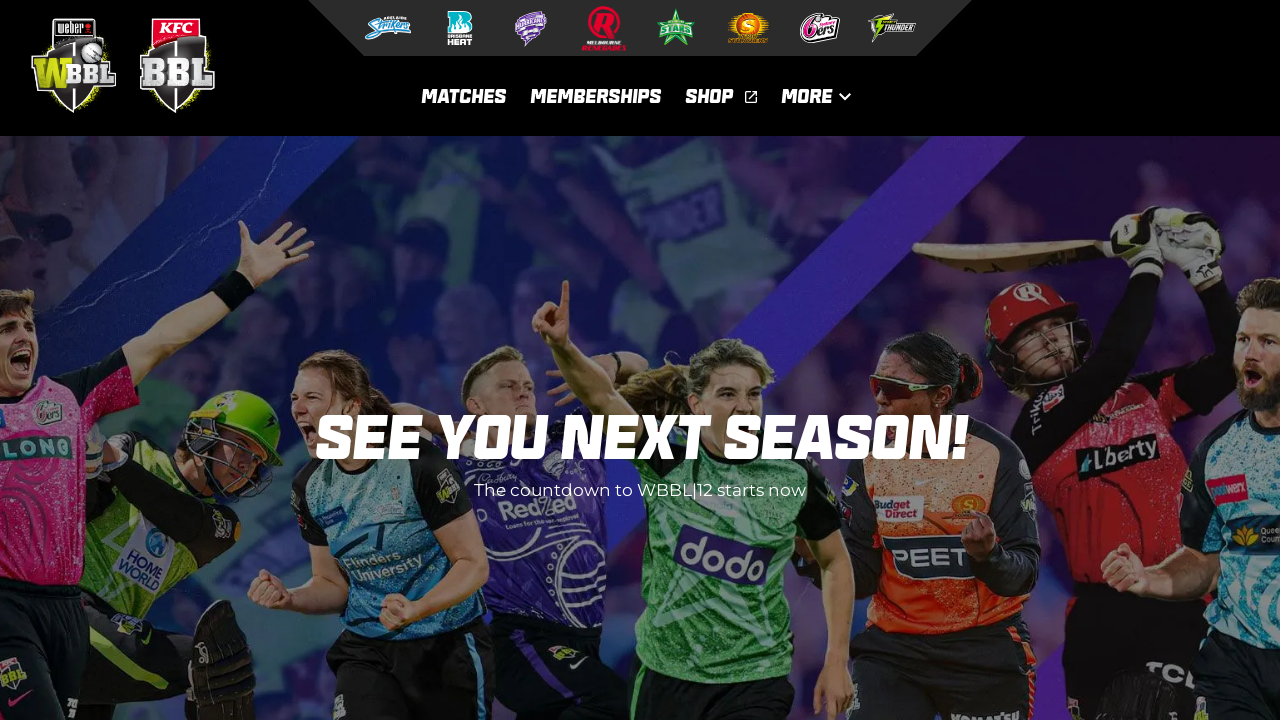

Scrolled to competition standings table
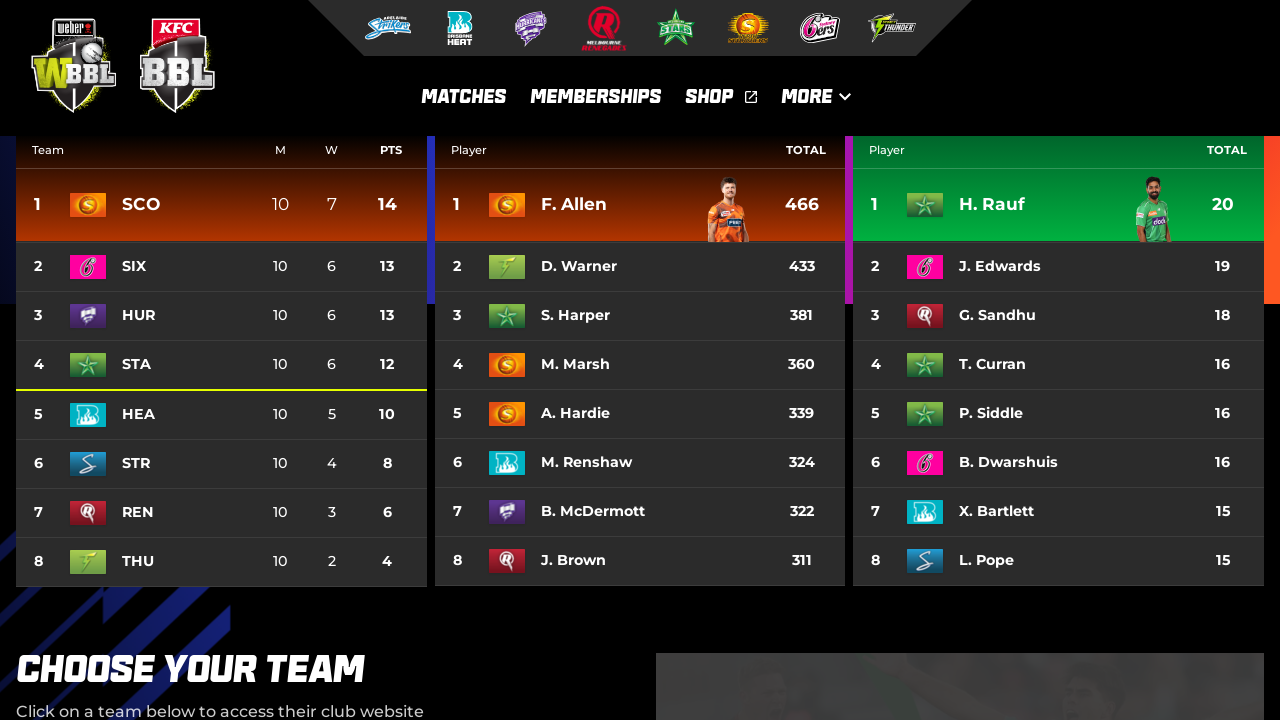

Waited for standings table to be visible
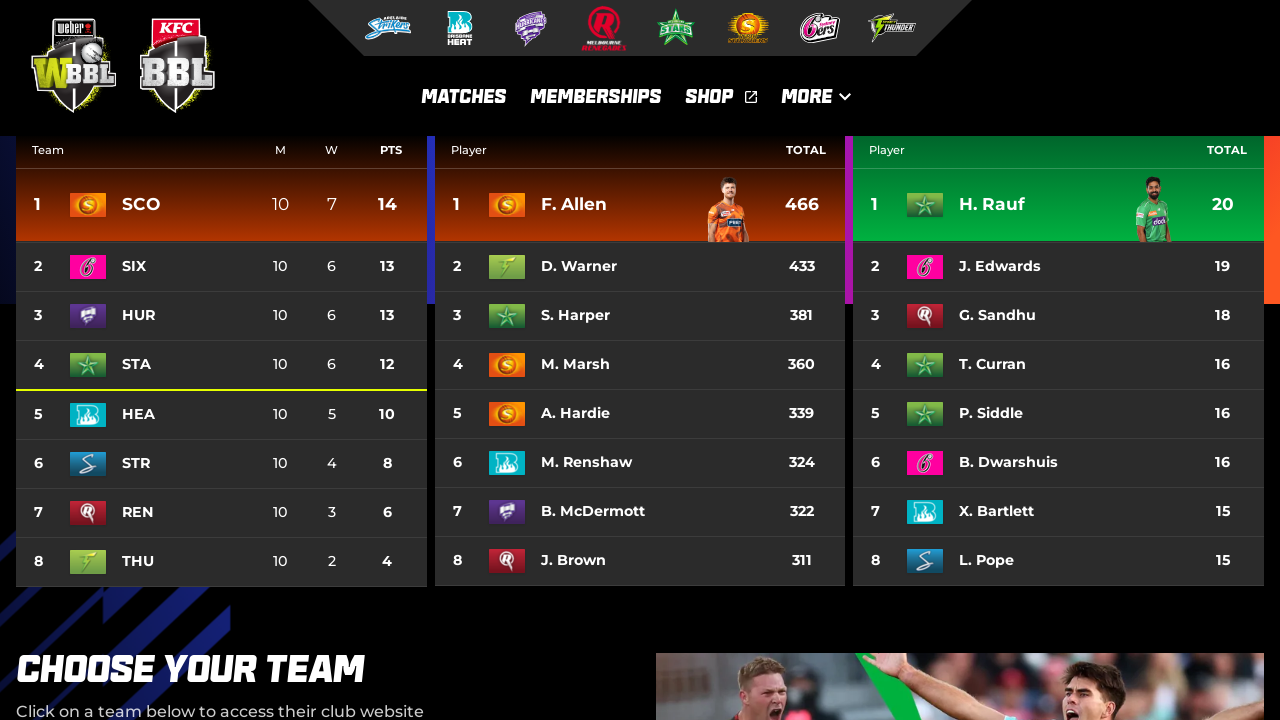

Verified standings table rows are displayed
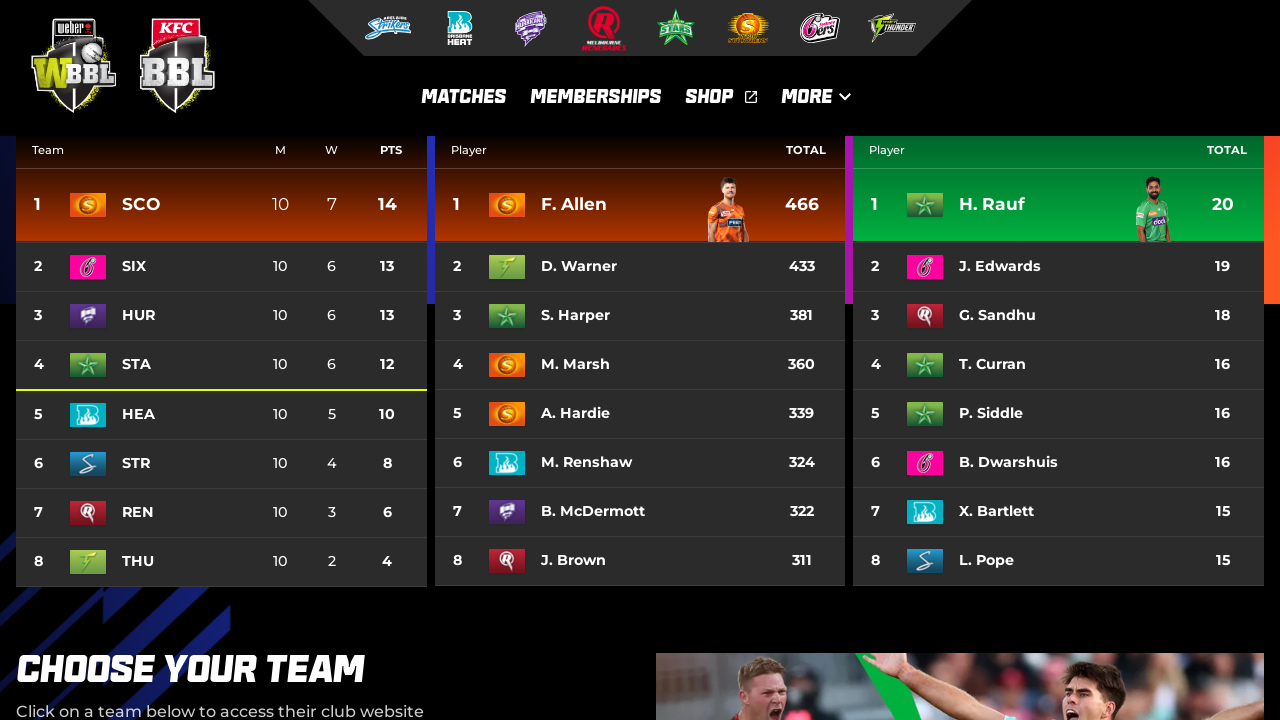

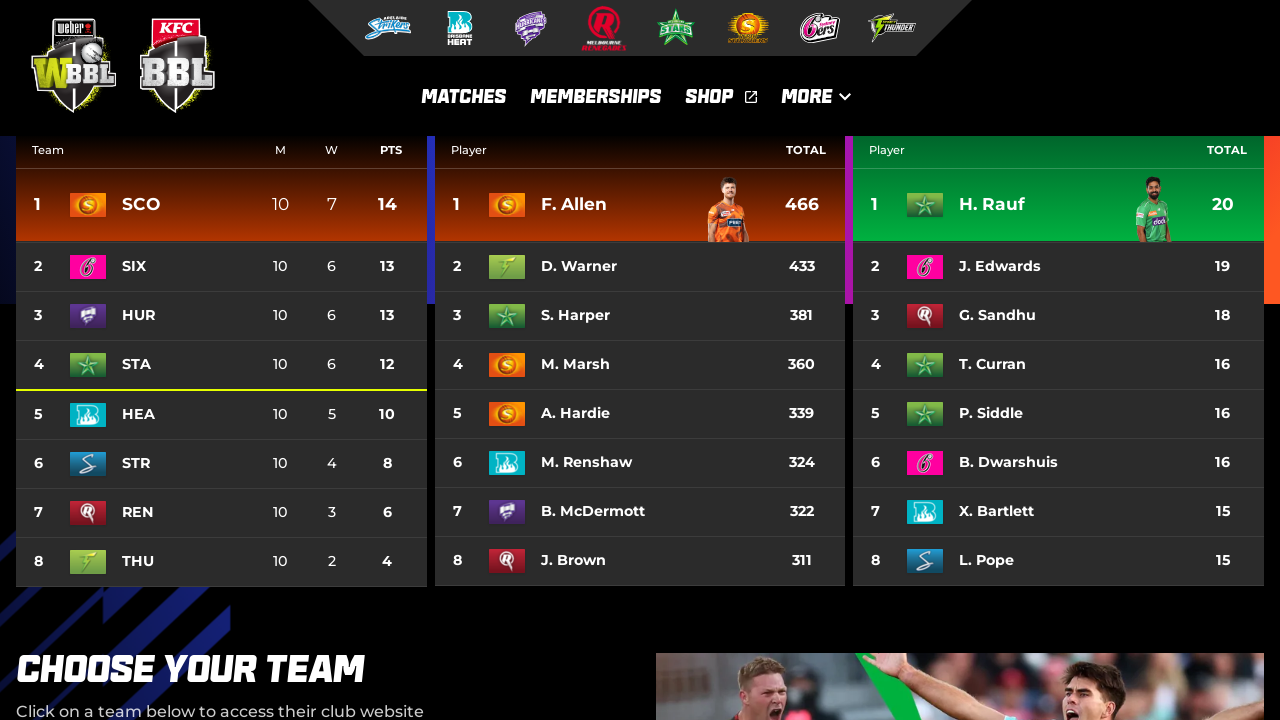